Tests a JavaScript prompt dialog by clicking the third button, entering text, and accepting it

Starting URL: https://the-internet.herokuapp.com/javascript_alerts

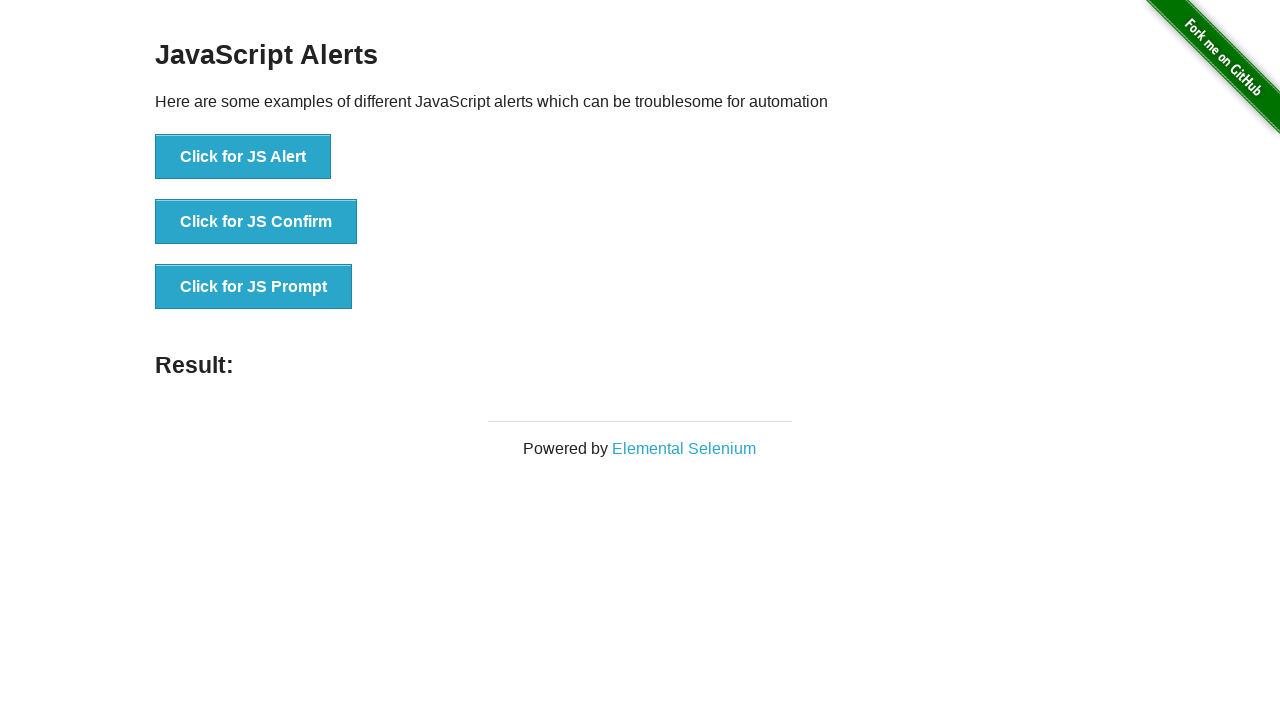

Set up dialog handler to accept prompt with text 'AYSE'
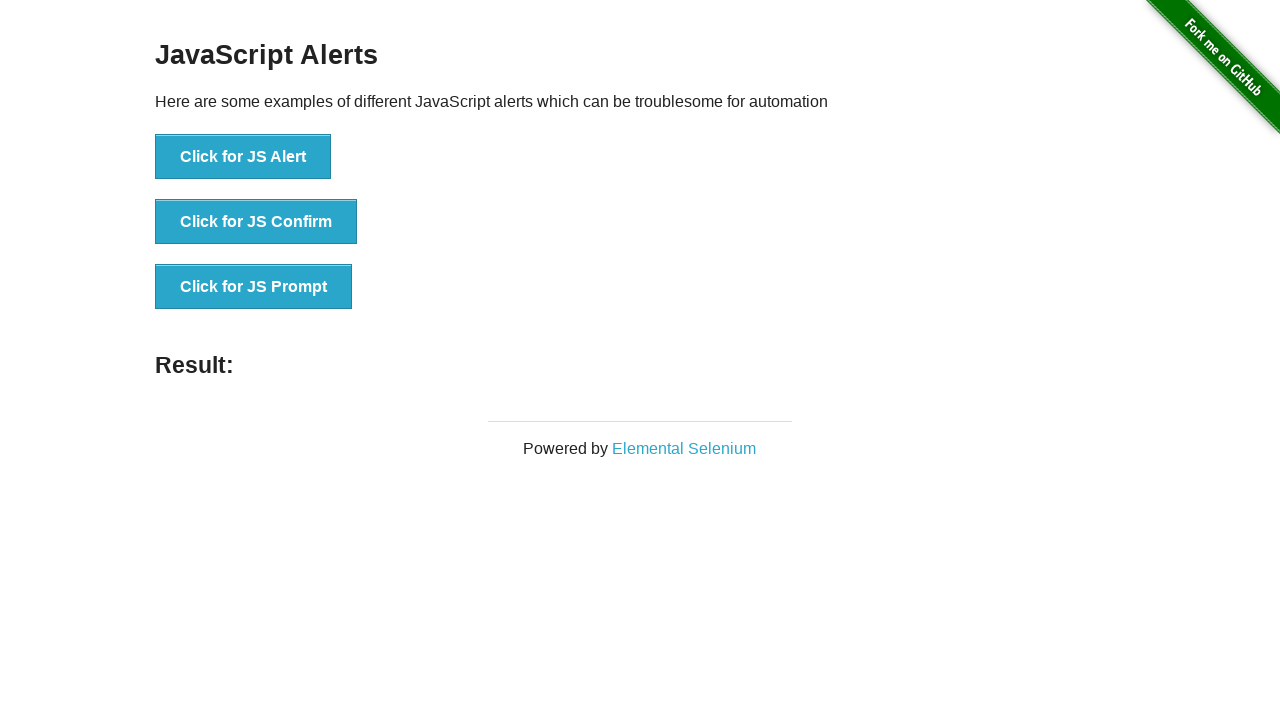

Clicked third button to trigger JavaScript prompt dialog at (254, 287) on button[onclick='jsPrompt()']
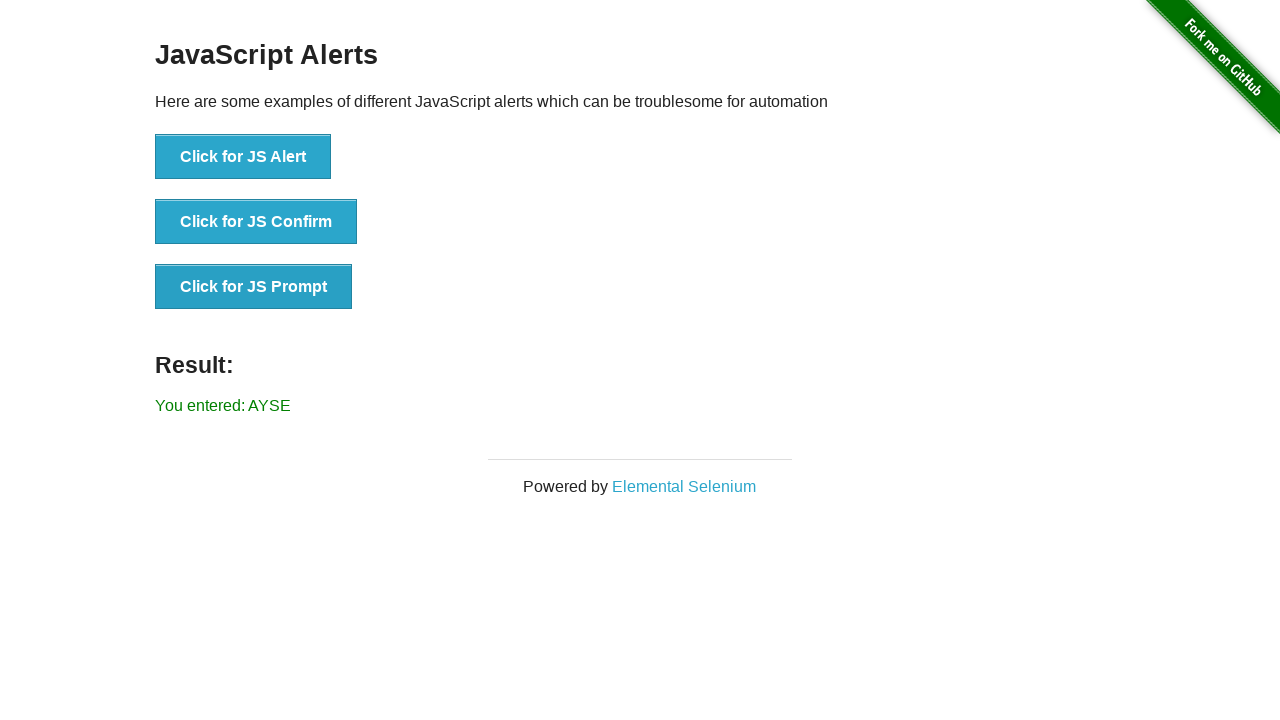

Result message displayed after accepting prompt with 'AYSE'
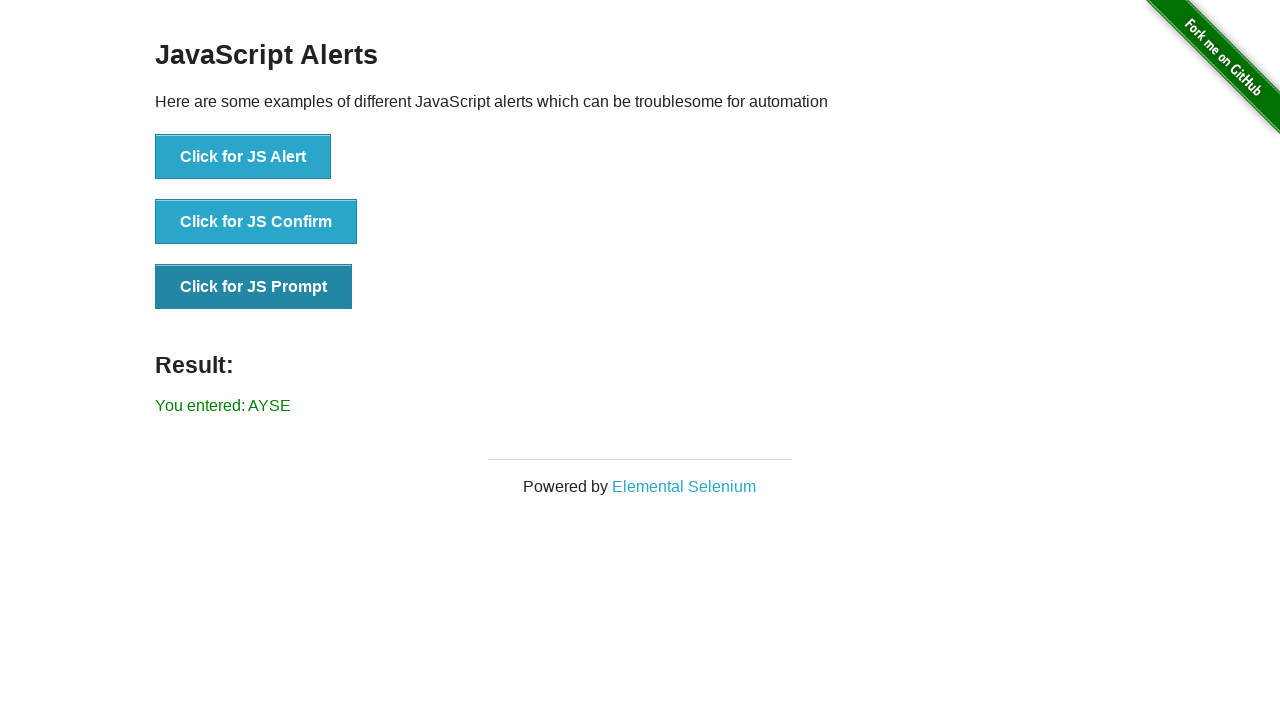

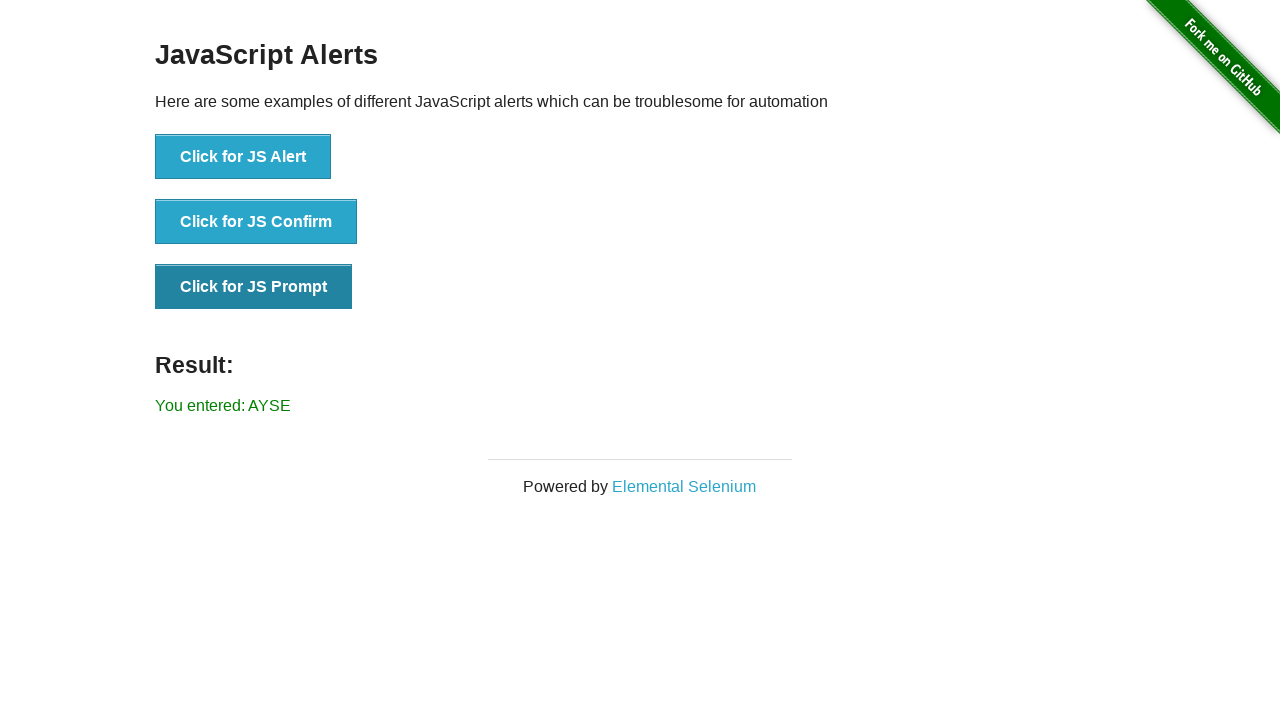